Tests JavaScript confirm dialog handling by clicking a button to trigger a confirm dialog and dismissing it, then verifying the cancel result

Starting URL: http://the-internet.herokuapp.com/javascript_alerts

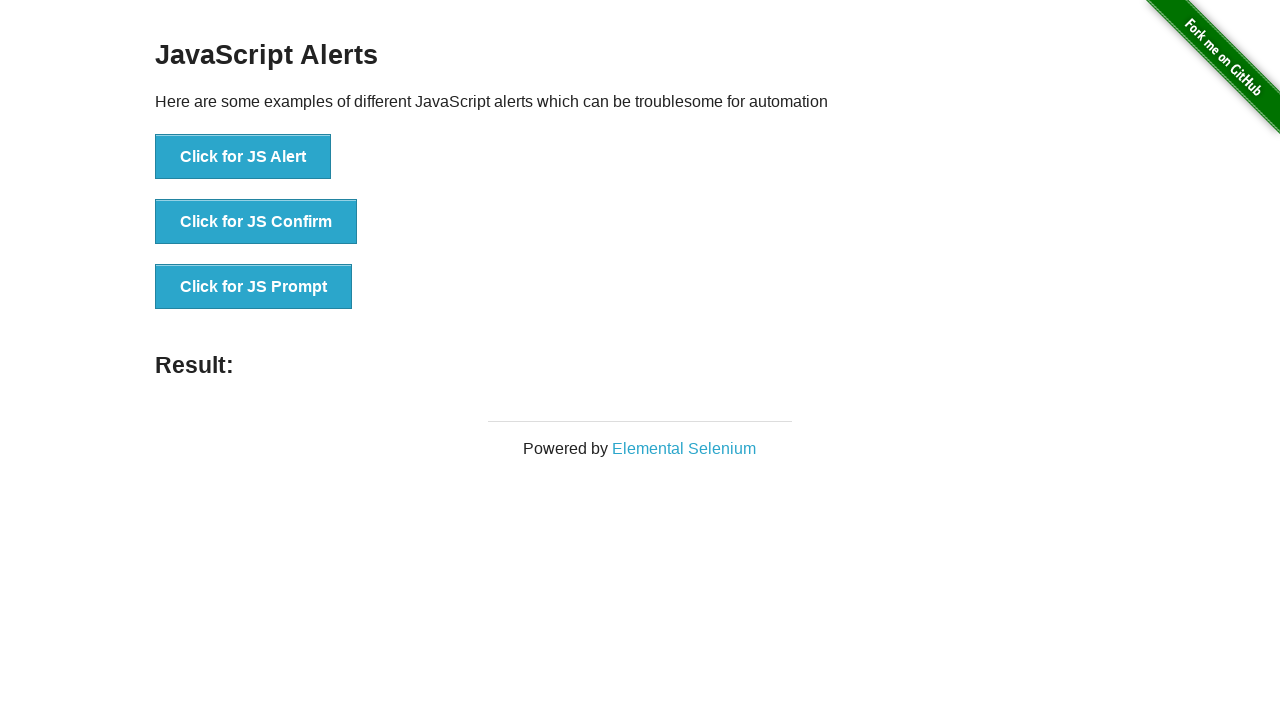

Set up dialog handler to dismiss confirm dialogs
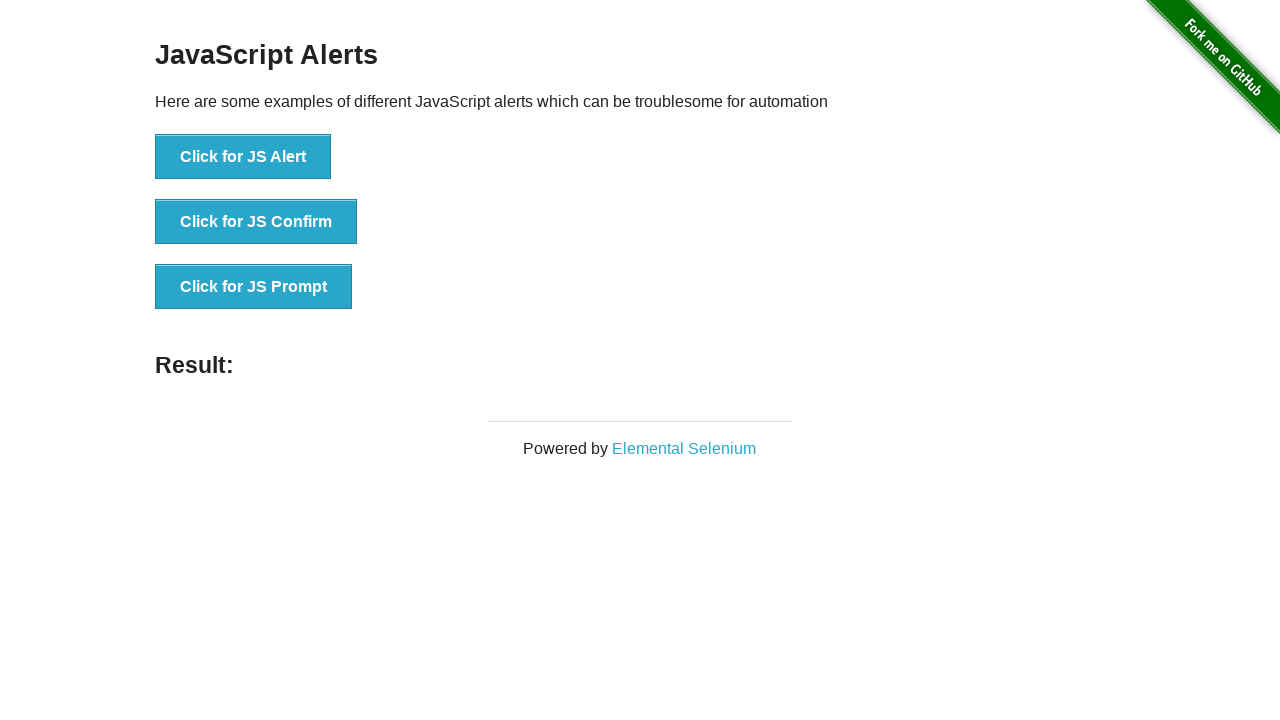

Clicked button to trigger JavaScript confirm dialog at (256, 222) on xpath=//button[. = 'Click for JS Confirm']
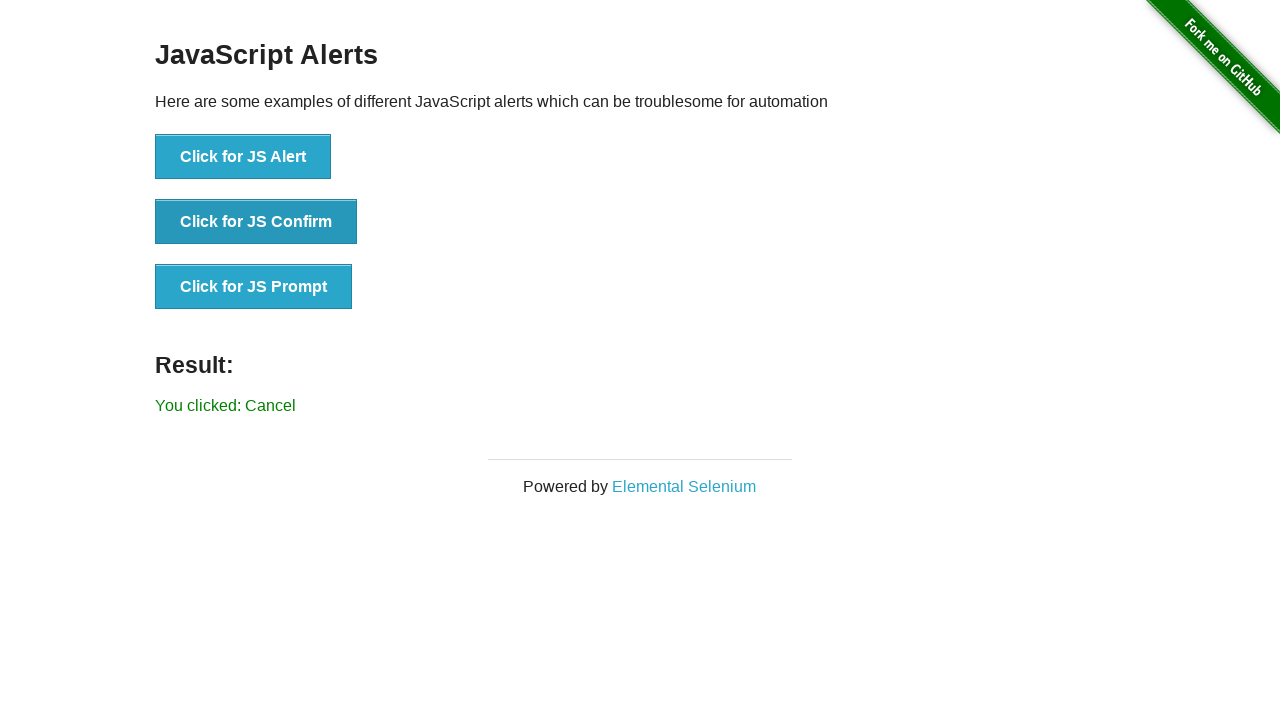

Result message appeared after dismissing confirm dialog
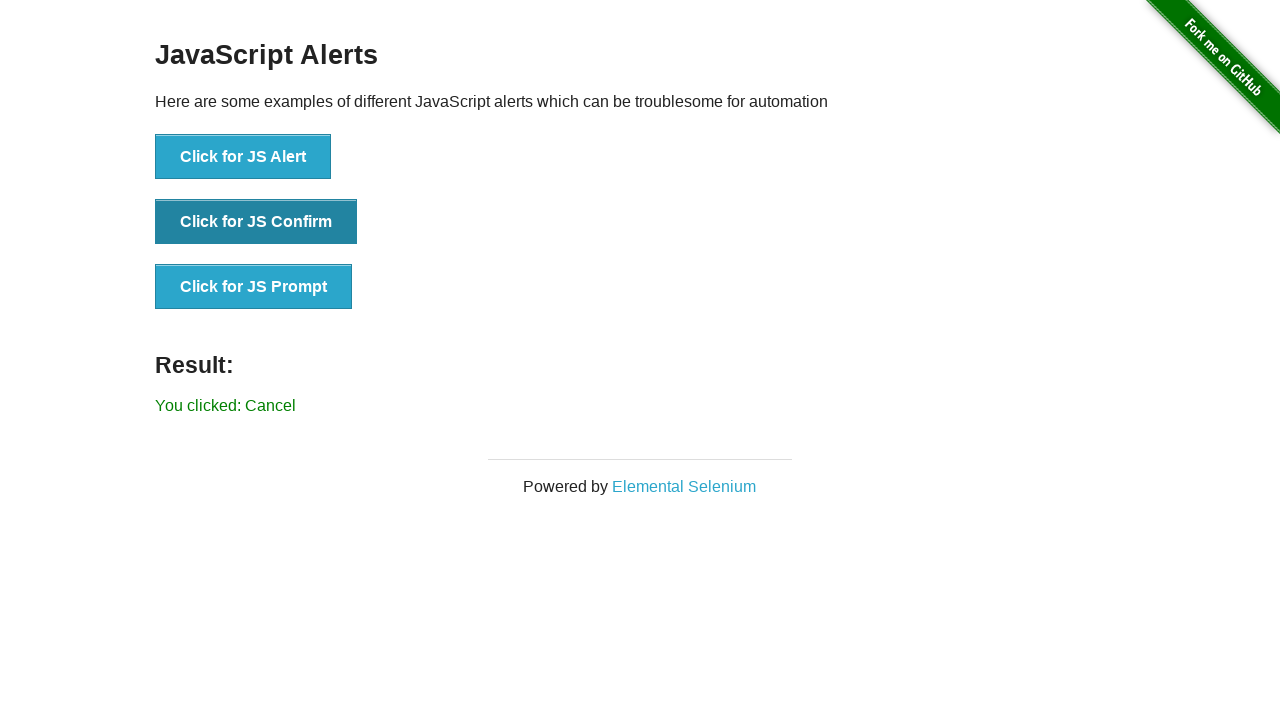

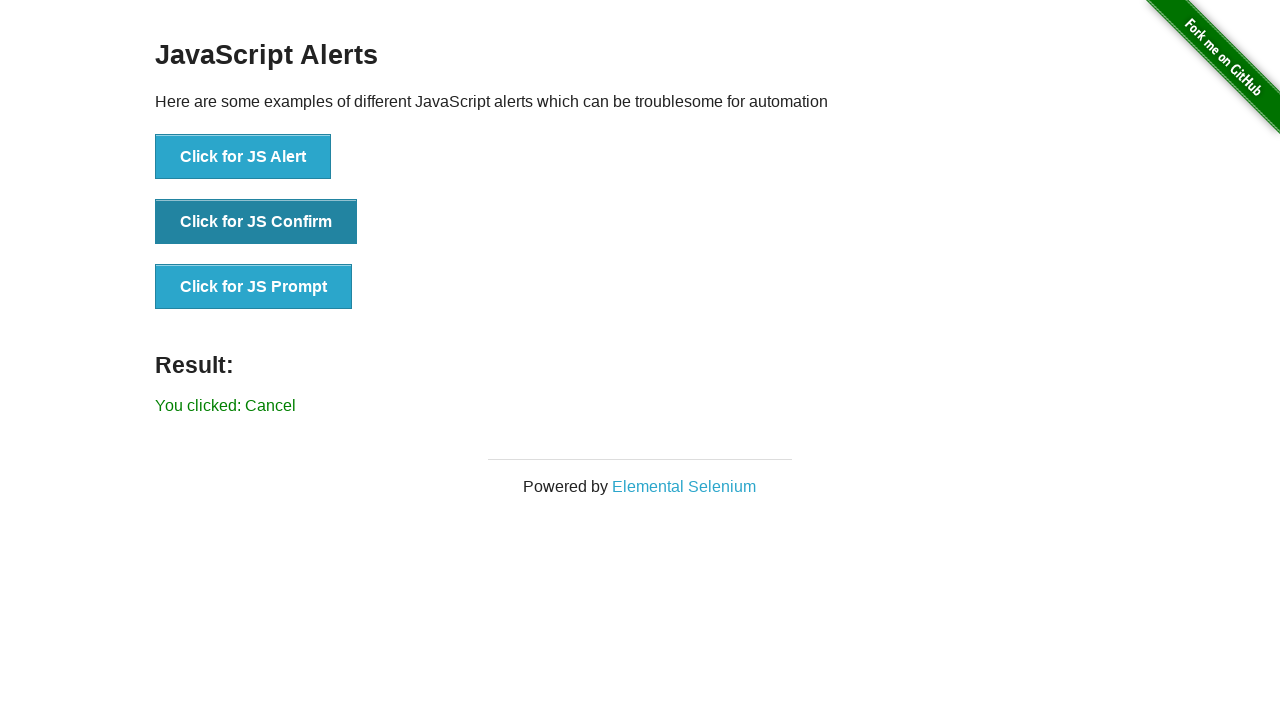